Navigates to DuckDuckGo search engine, maximizes the browser window, and performs a search for a company name by filling the search box and clicking the submit button.

Starting URL: https://duckduckgo.com/

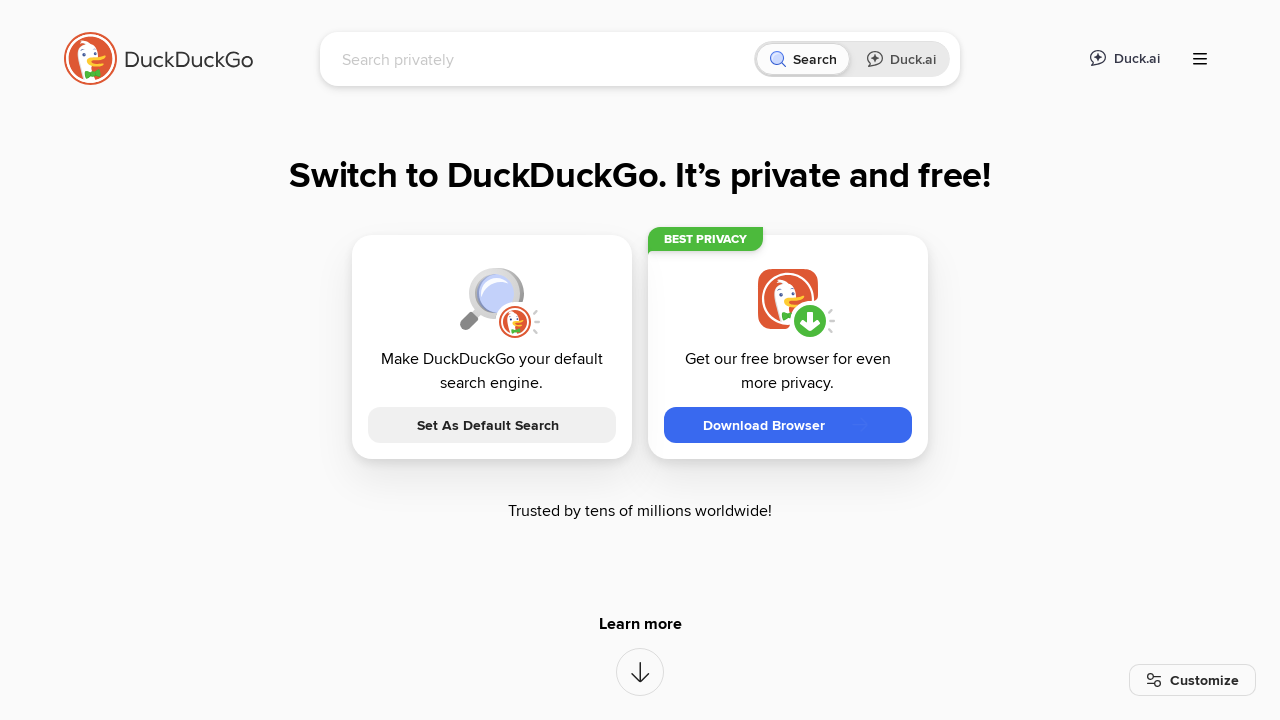

Navigated to DuckDuckGo homepage
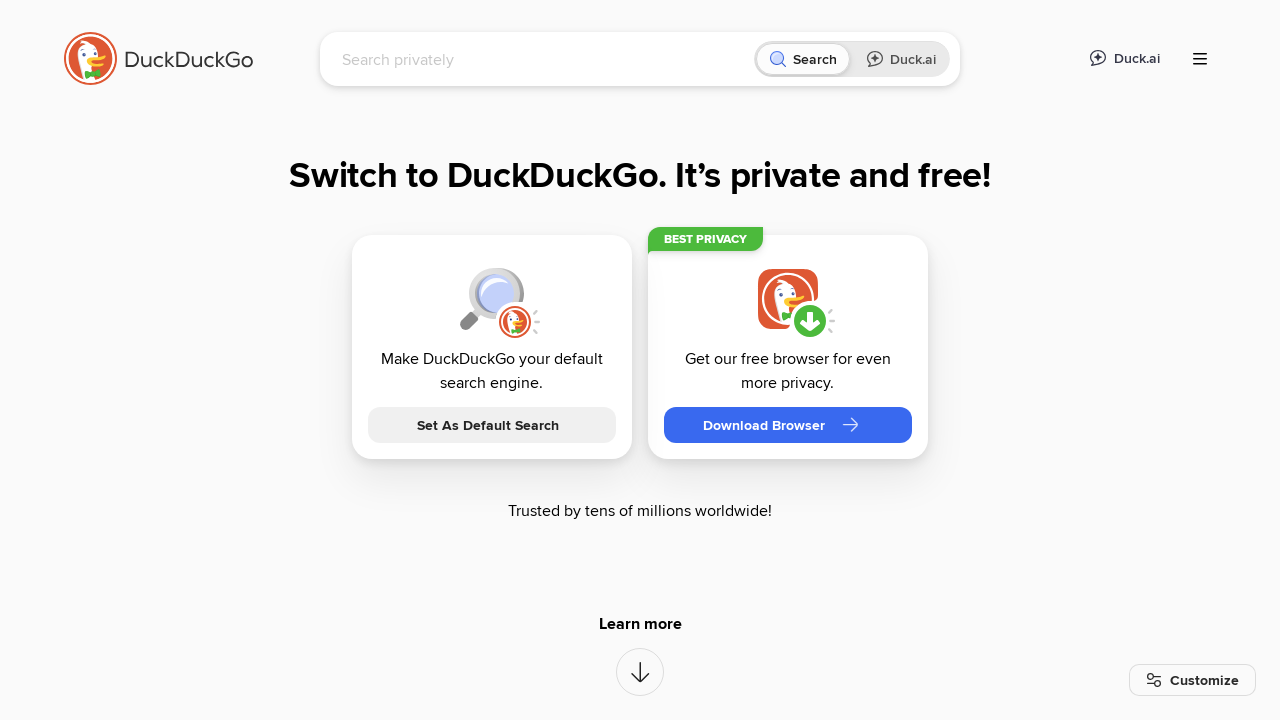

Maximized browser window
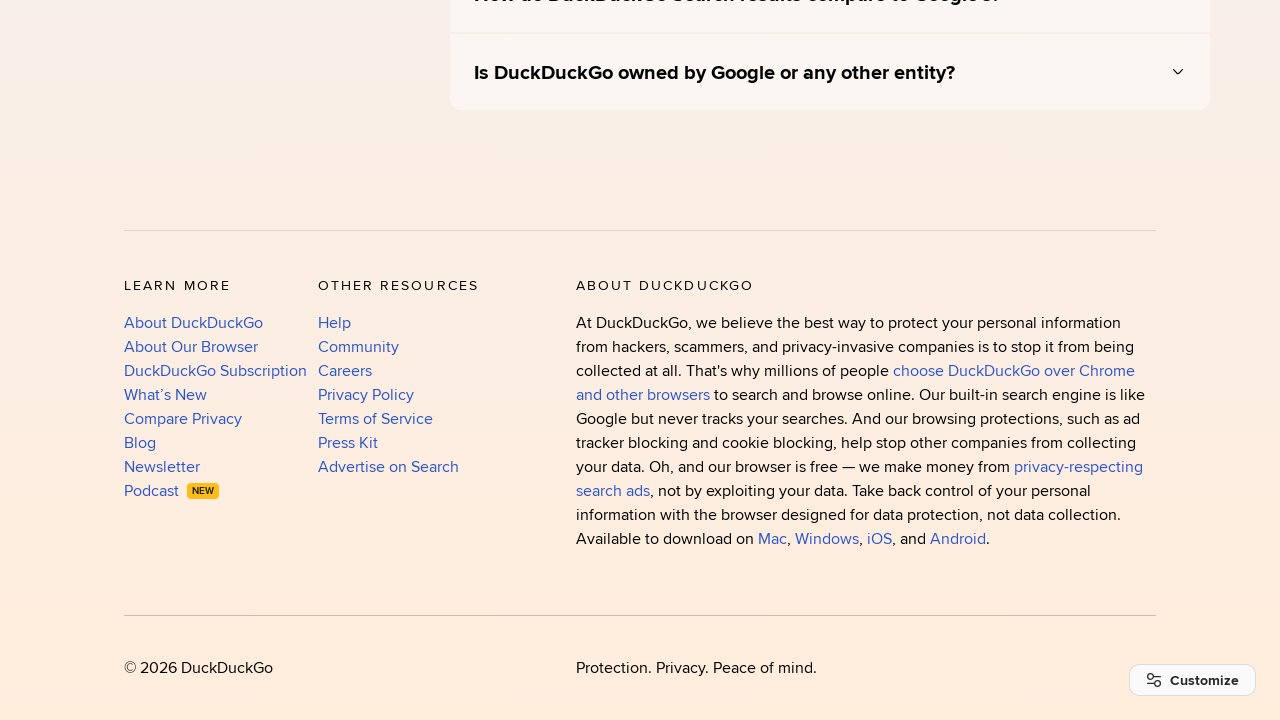

Filled search box with company name 'Nezam' on #searchbox_input
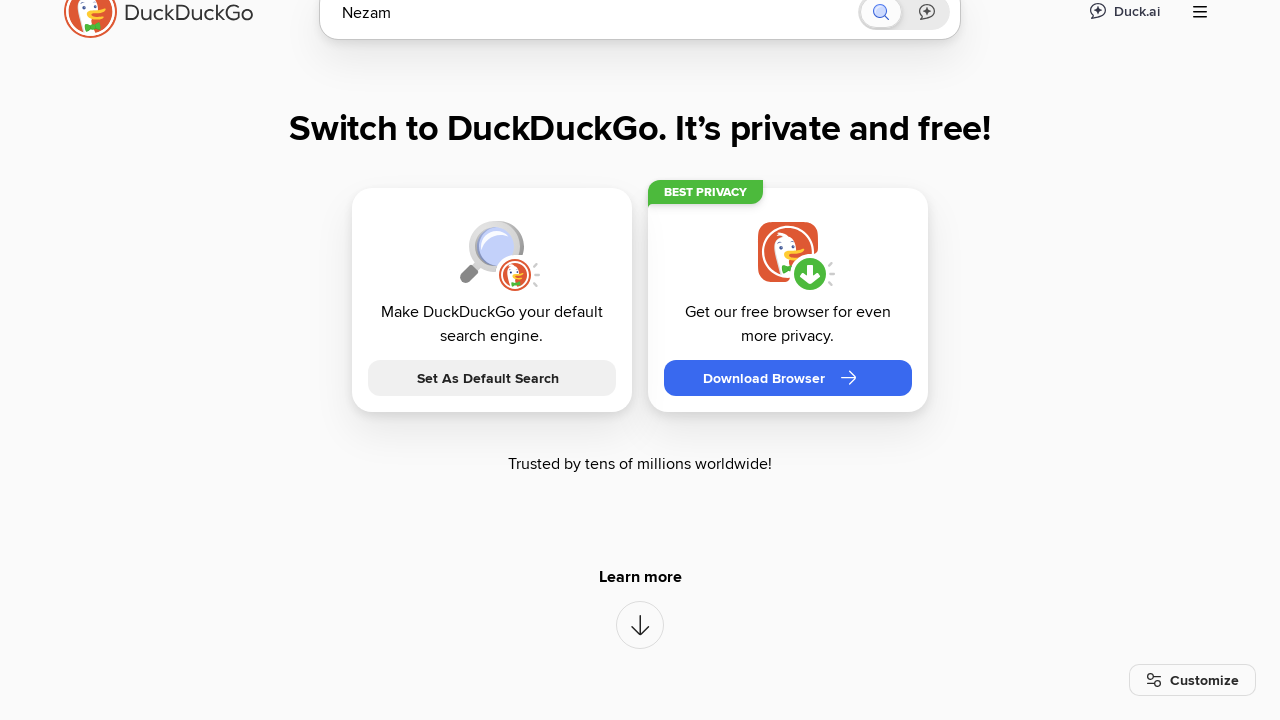

Clicked submit button to search for 'Nezam' at (904, 375) on button[type='submit']
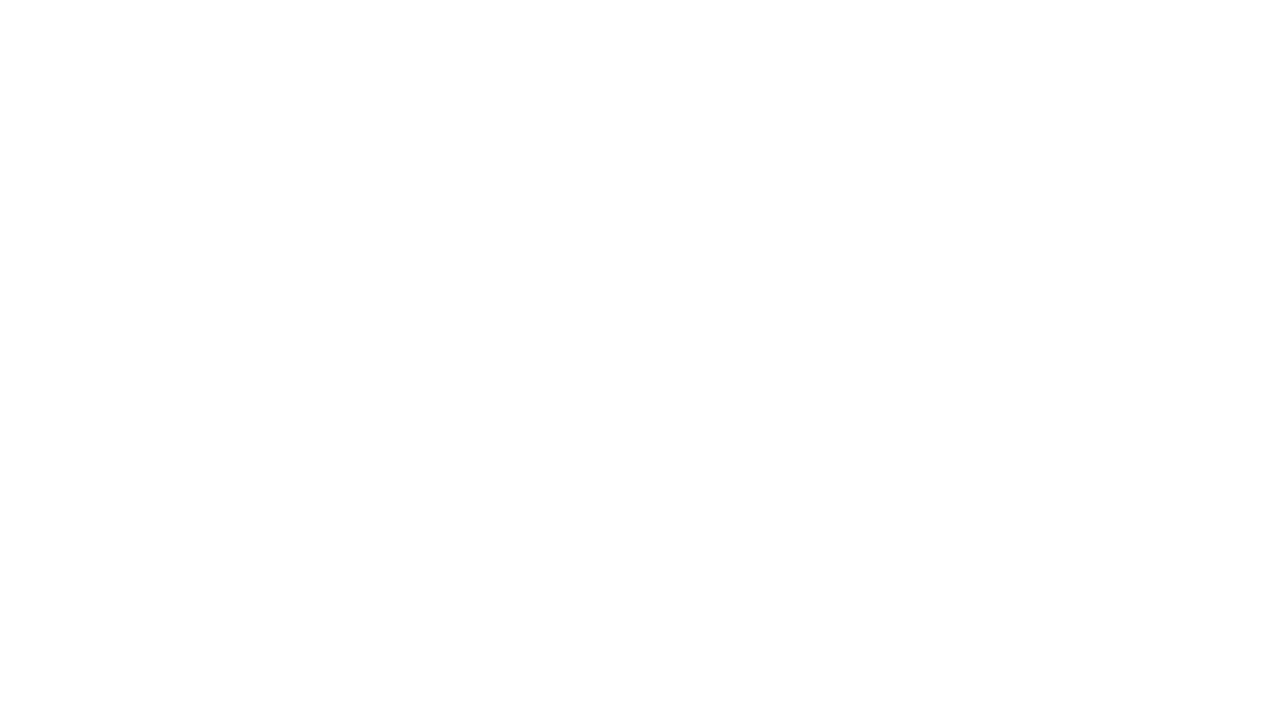

Search results loaded successfully
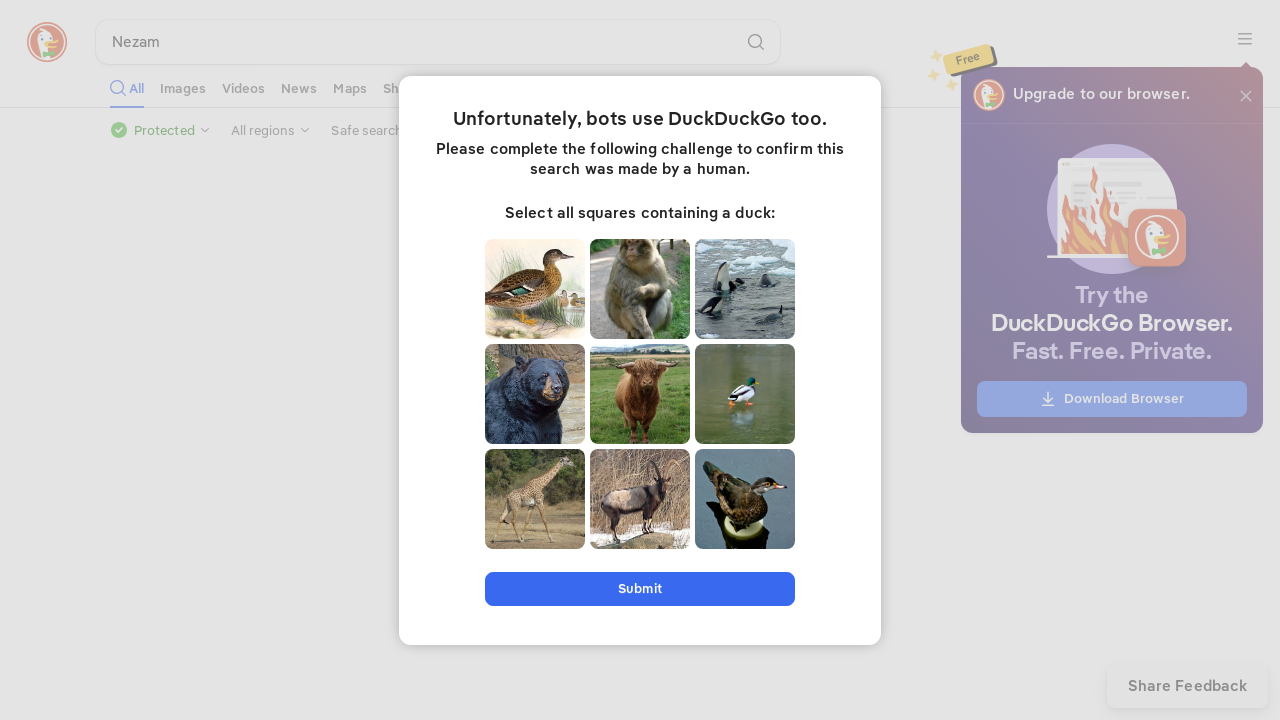

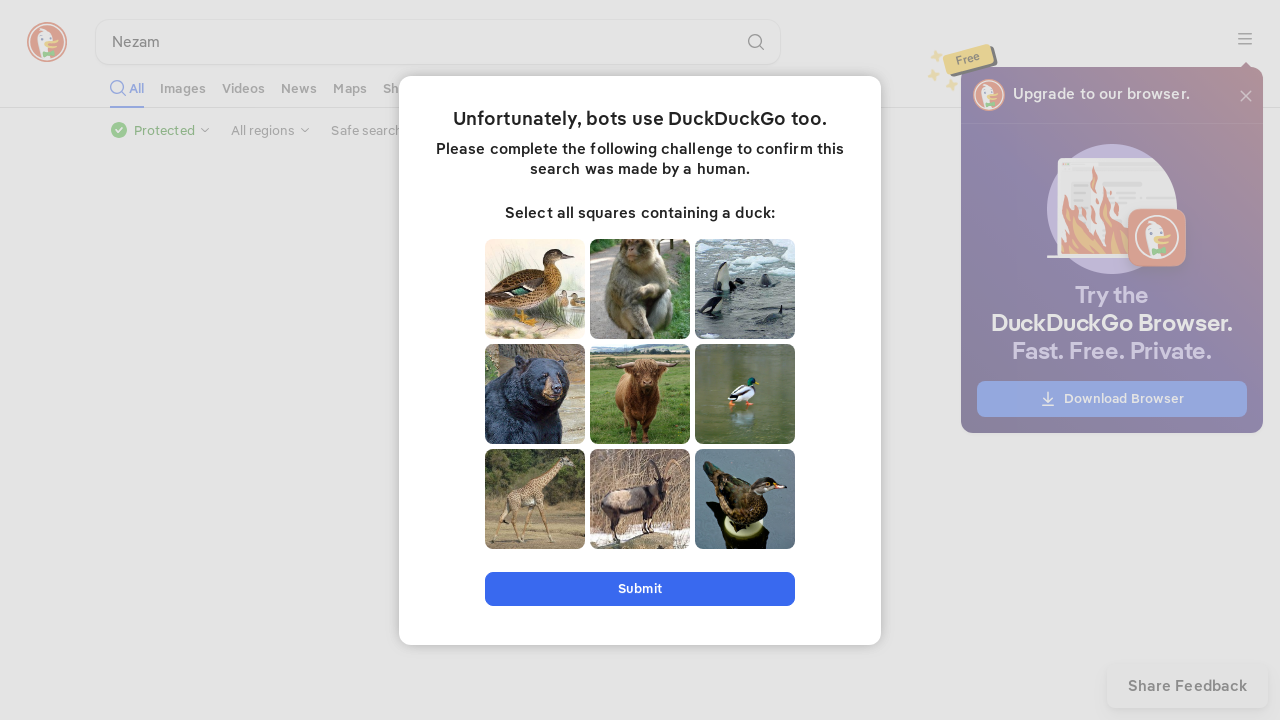